Tests a dynamic button that changes from START to STOP when clicked, verifying the button state transitions

Starting URL: https://testautomationpractice.blogspot.com/

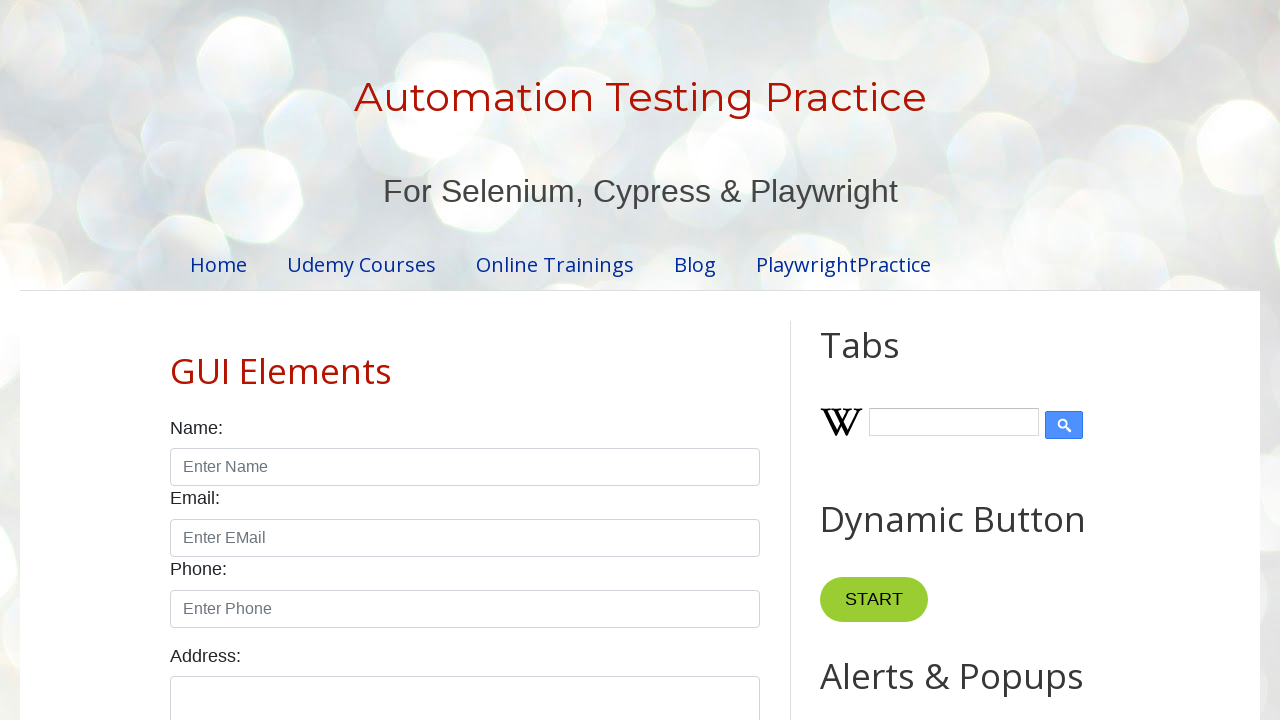

Located START button and verified initial state
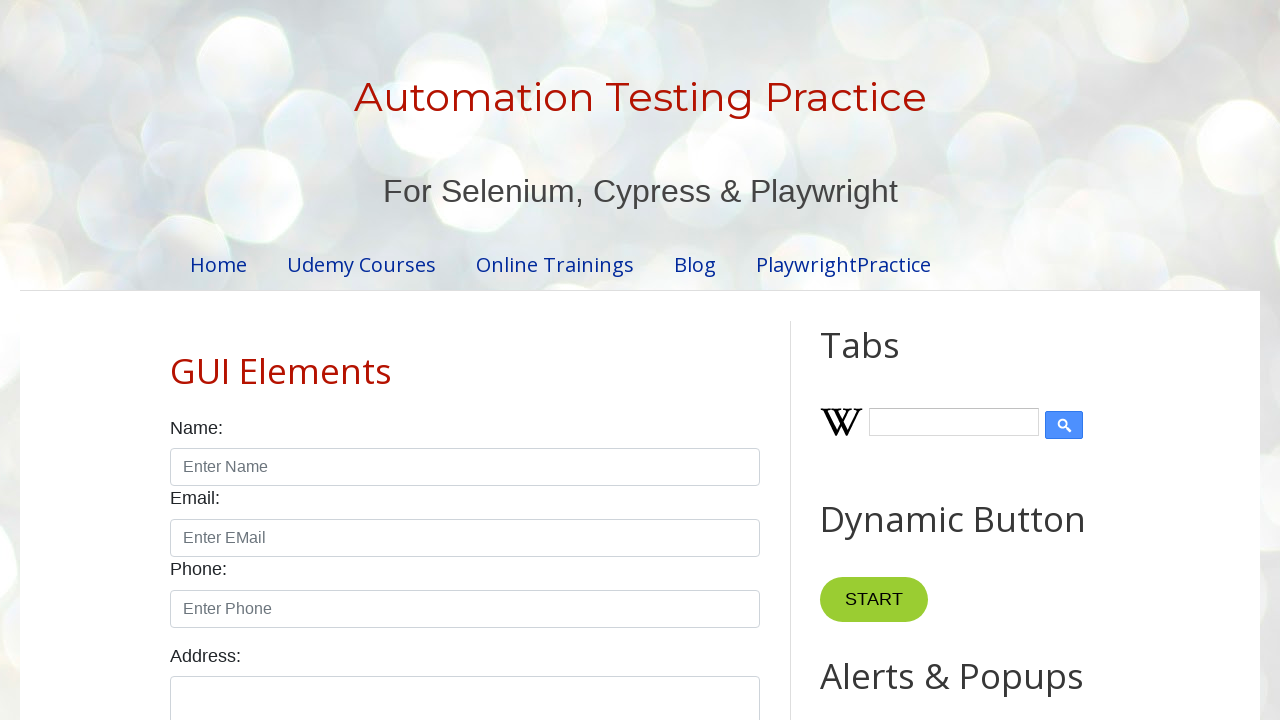

Clicked START button at (874, 600) on xpath=//button[@name='start']
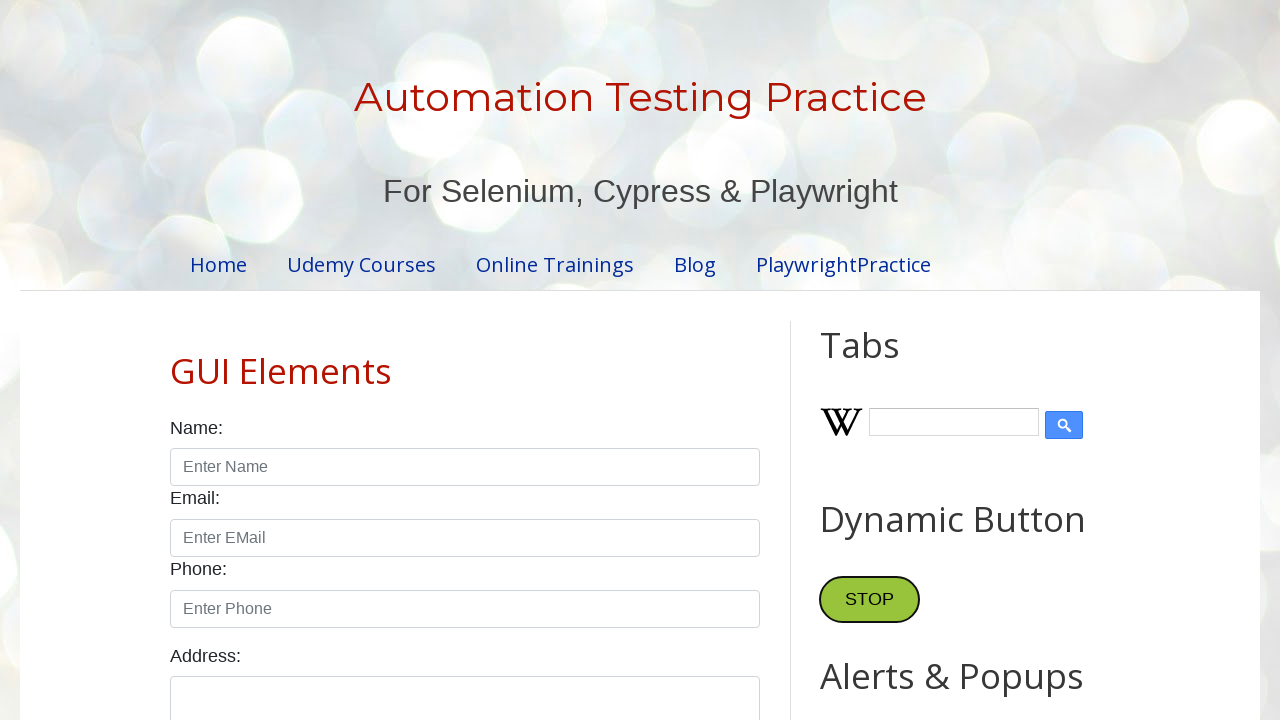

Waited for STOP button to become visible
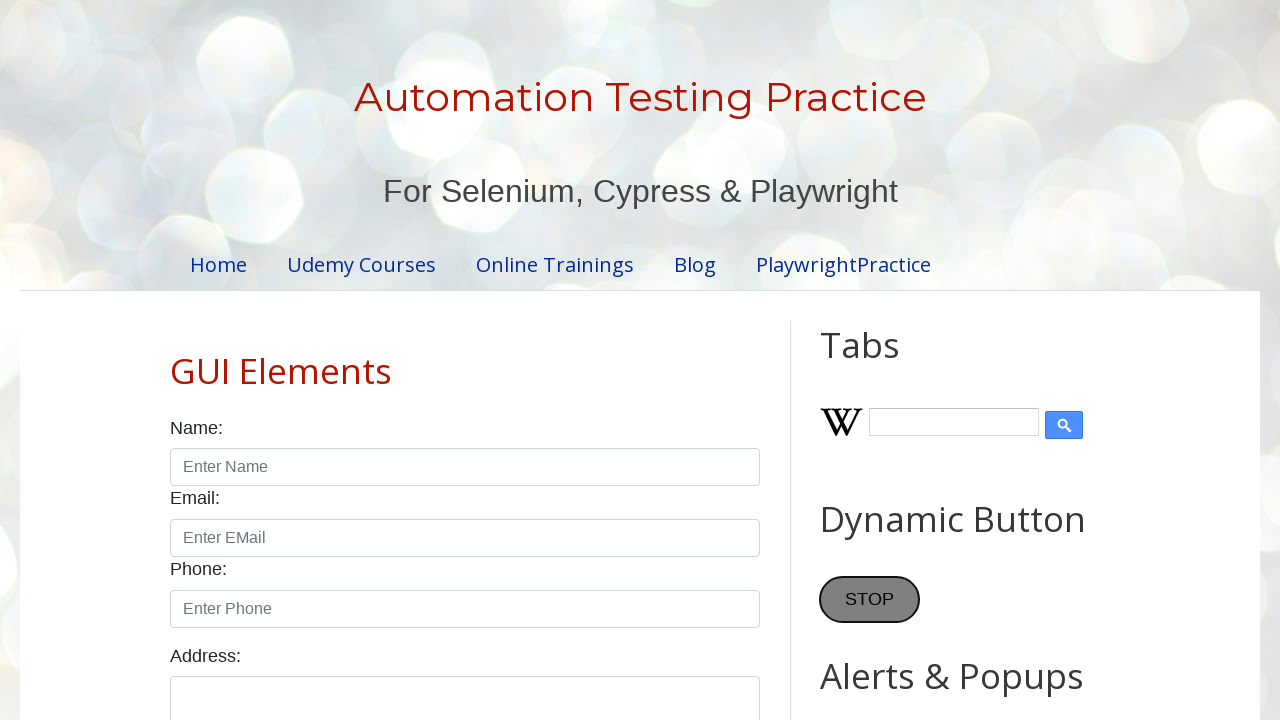

Clicked STOP button at (870, 600) on xpath=//button[@name='stop']
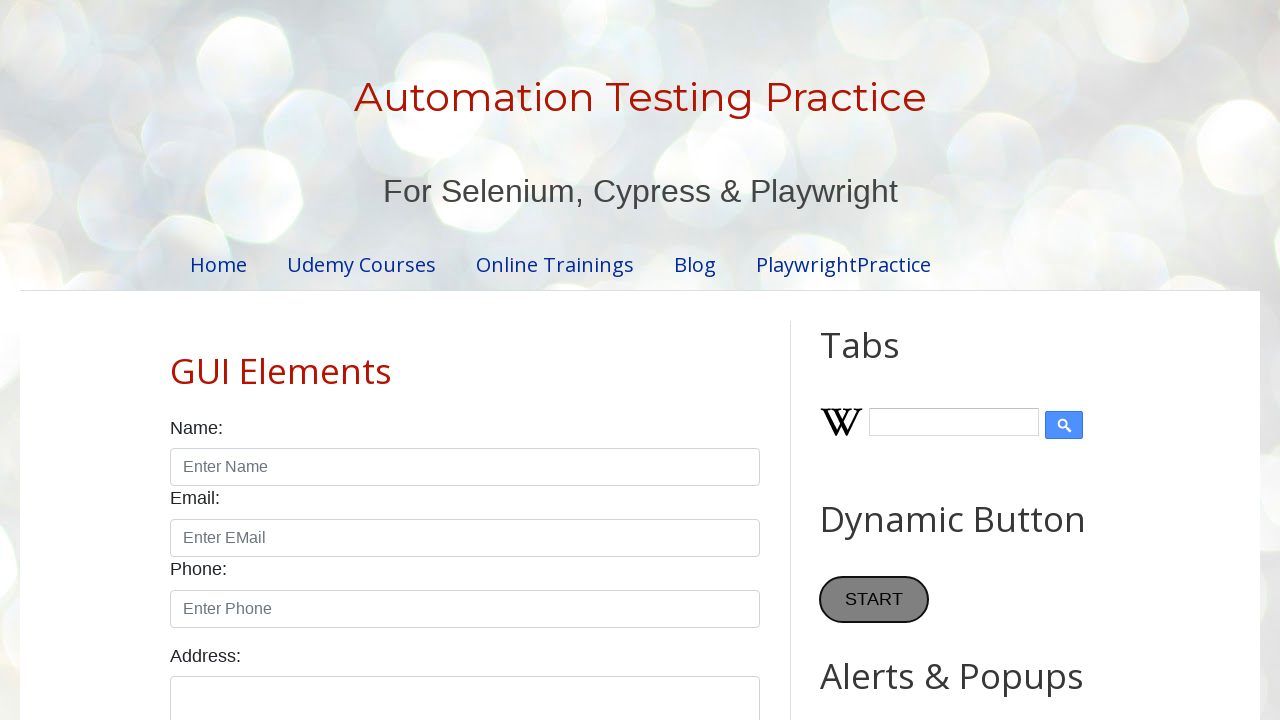

Verified button returned to START state
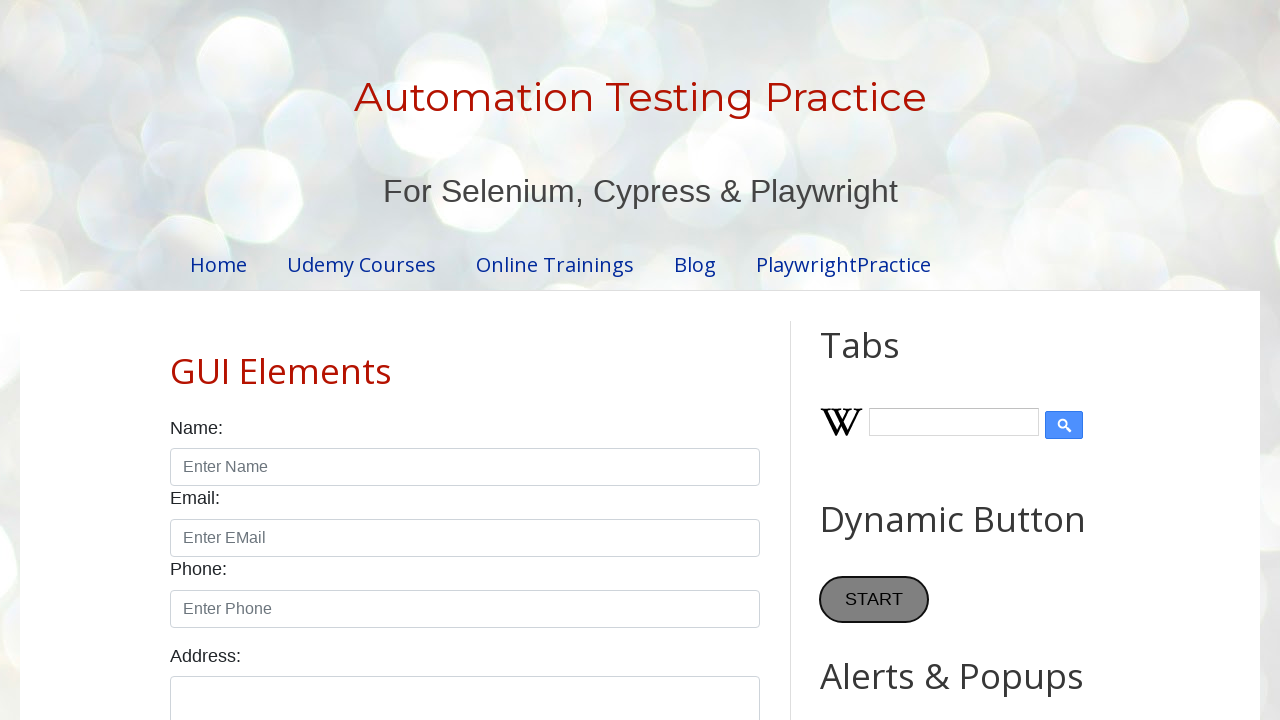

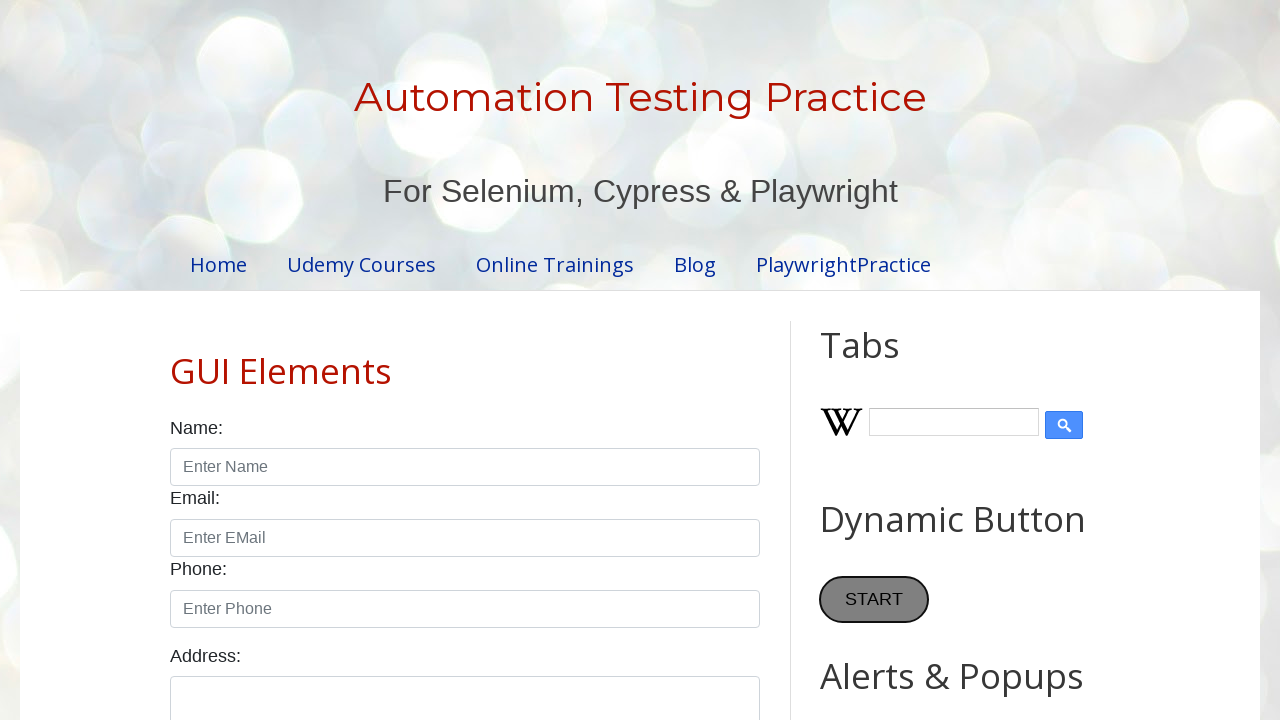